Tests window handling functionality by clicking a link that opens a new window, switching between windows, and verifying the title of the new window

Starting URL: https://practice.cydeo.com/windows

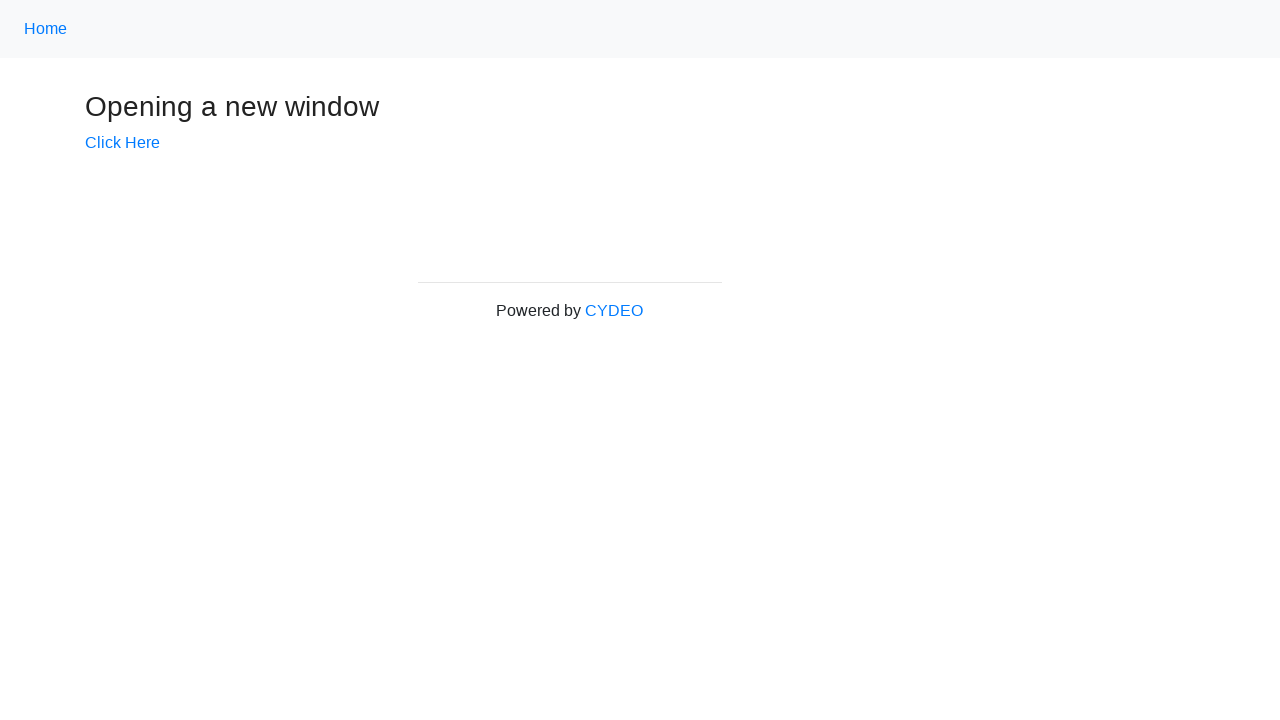

Verified initial page title is 'Windows'
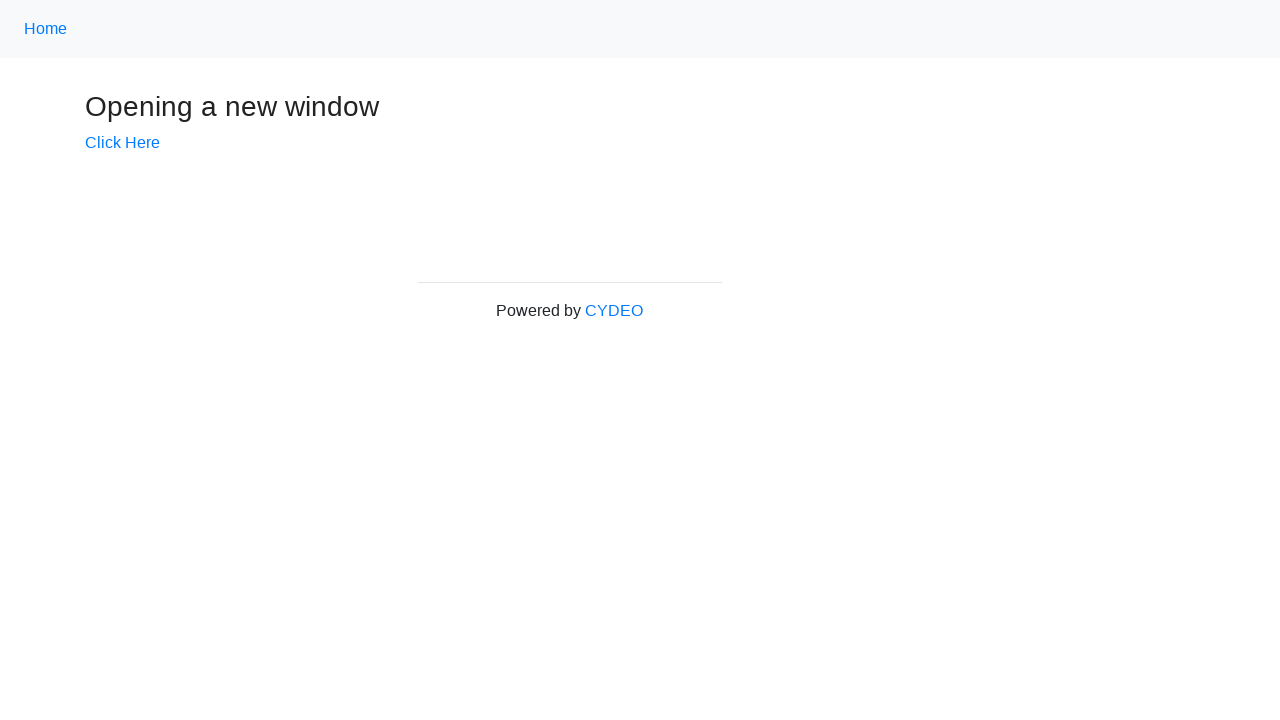

Clicked 'Click Here' link to open new window at (122, 143) on text=Click Here
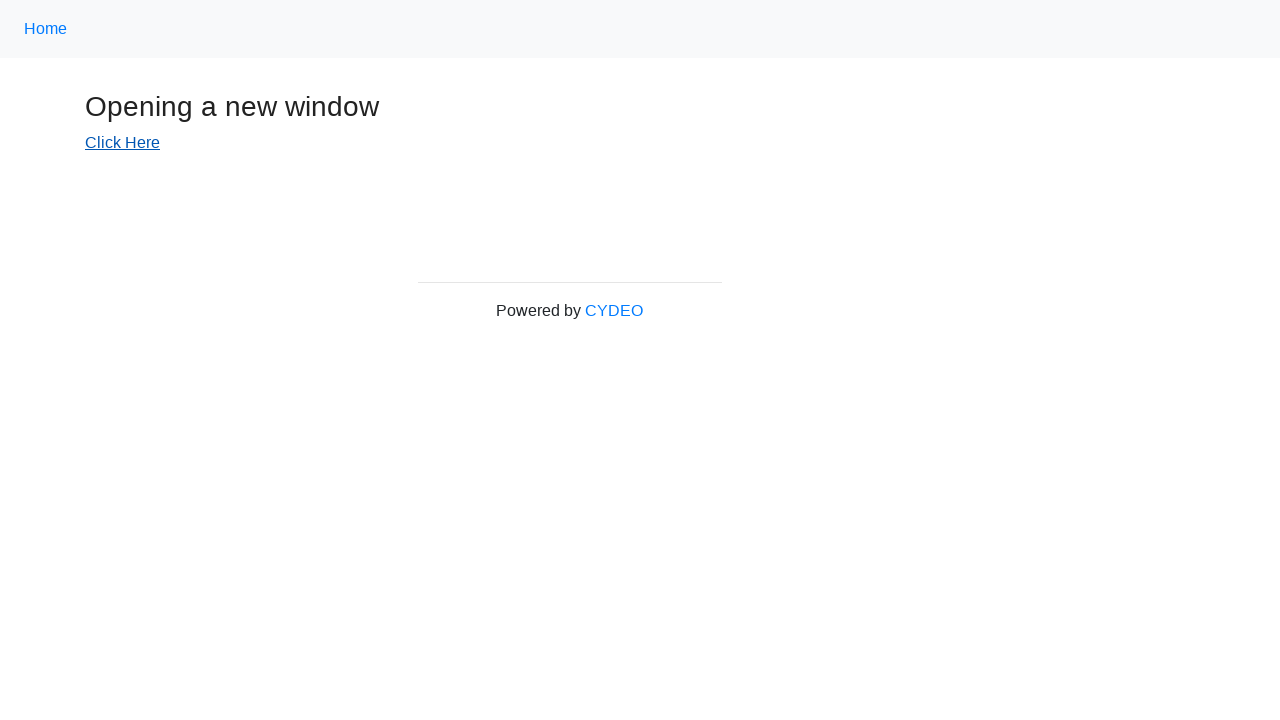

Captured new window/page object
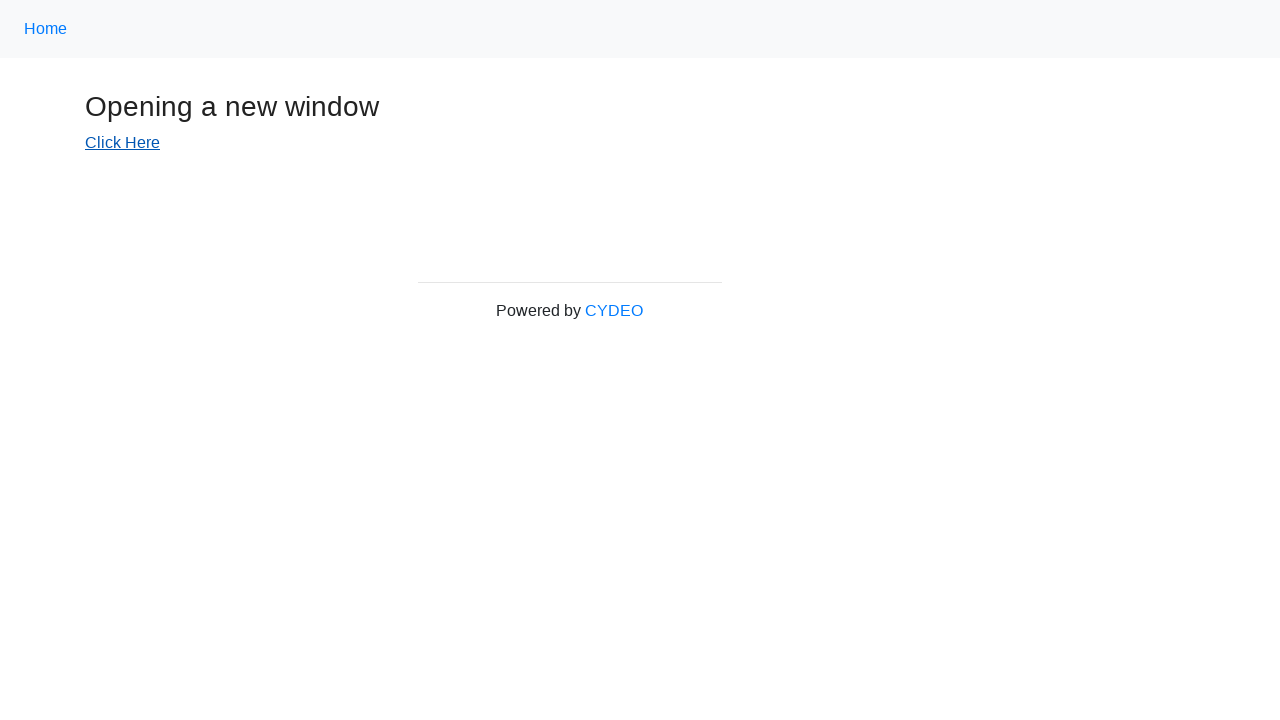

New window finished loading
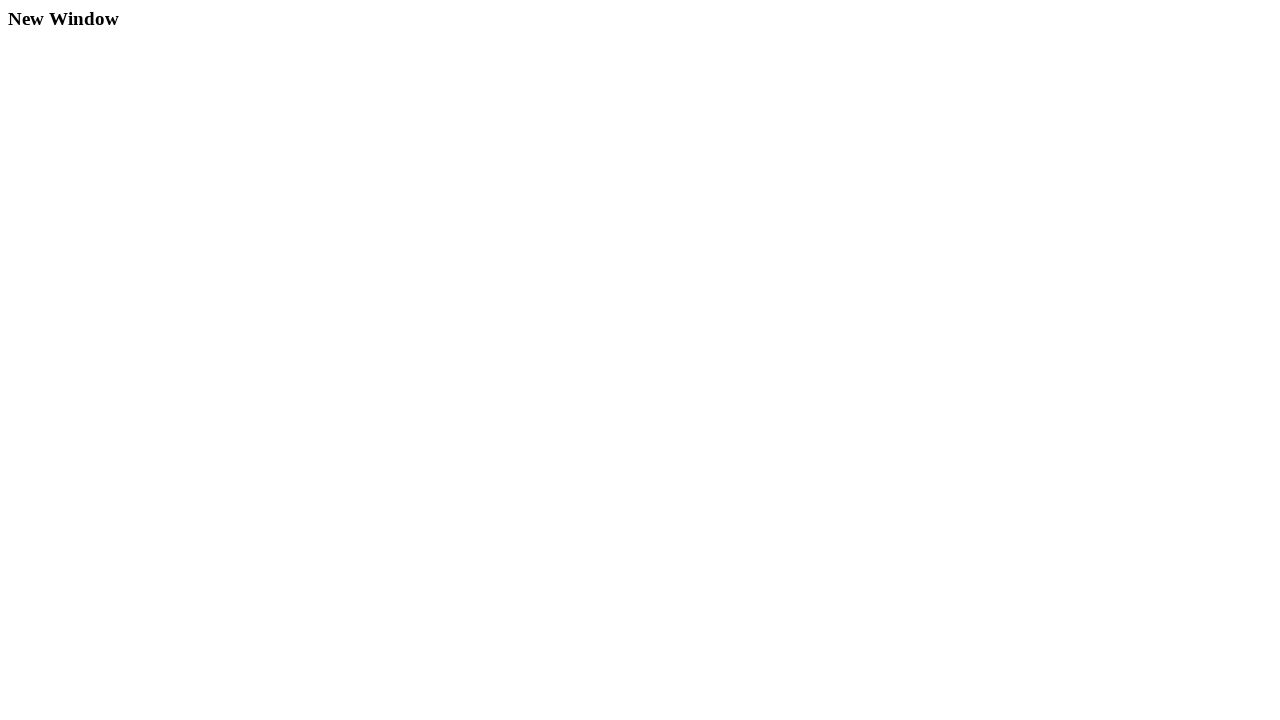

Verified new window title is 'New Window'
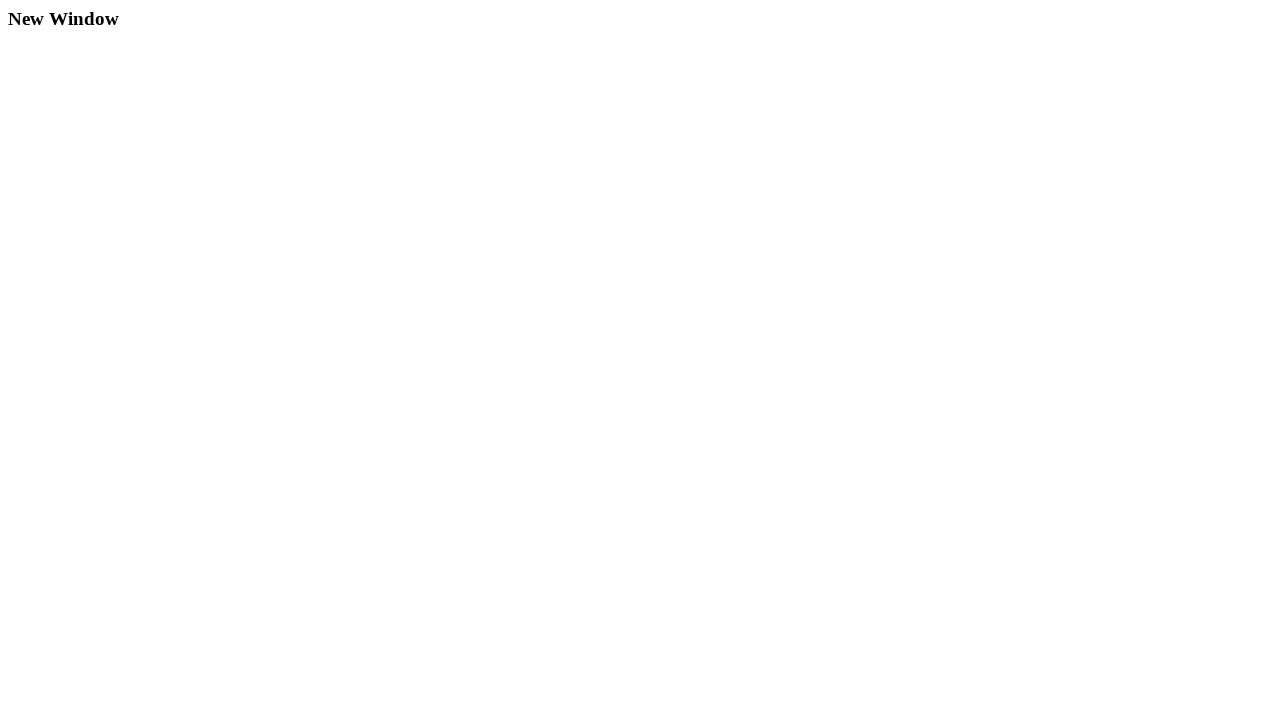

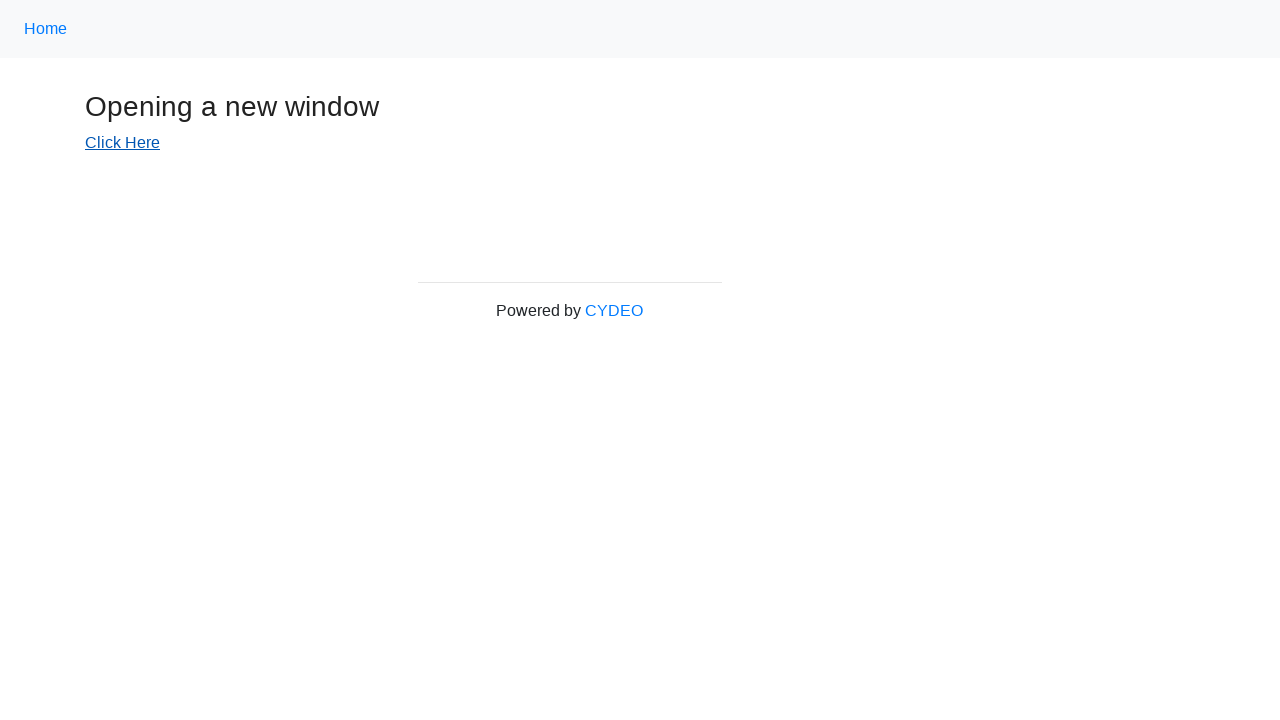